Navigates to qaplanet.in website, maximizes the browser window, and retrieves the page title to verify the page loaded correctly.

Starting URL: http://qaplanet.in/

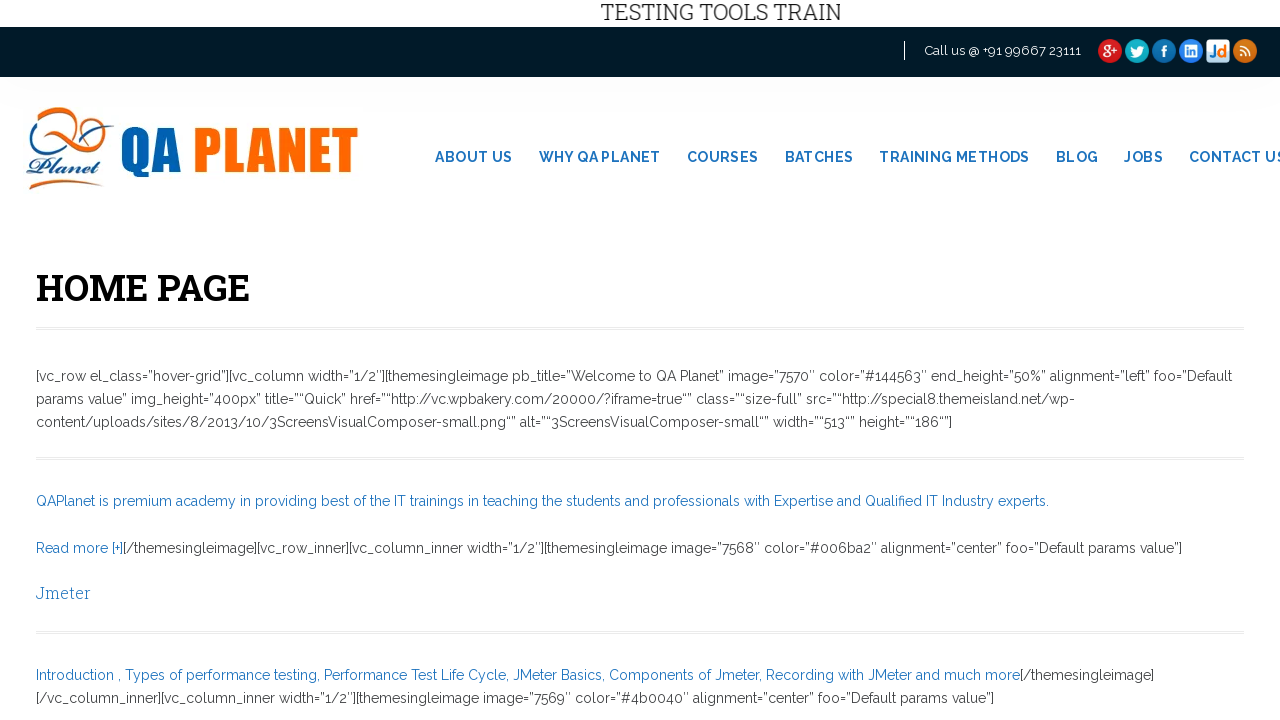

Navigated to http://qaplanet.in/
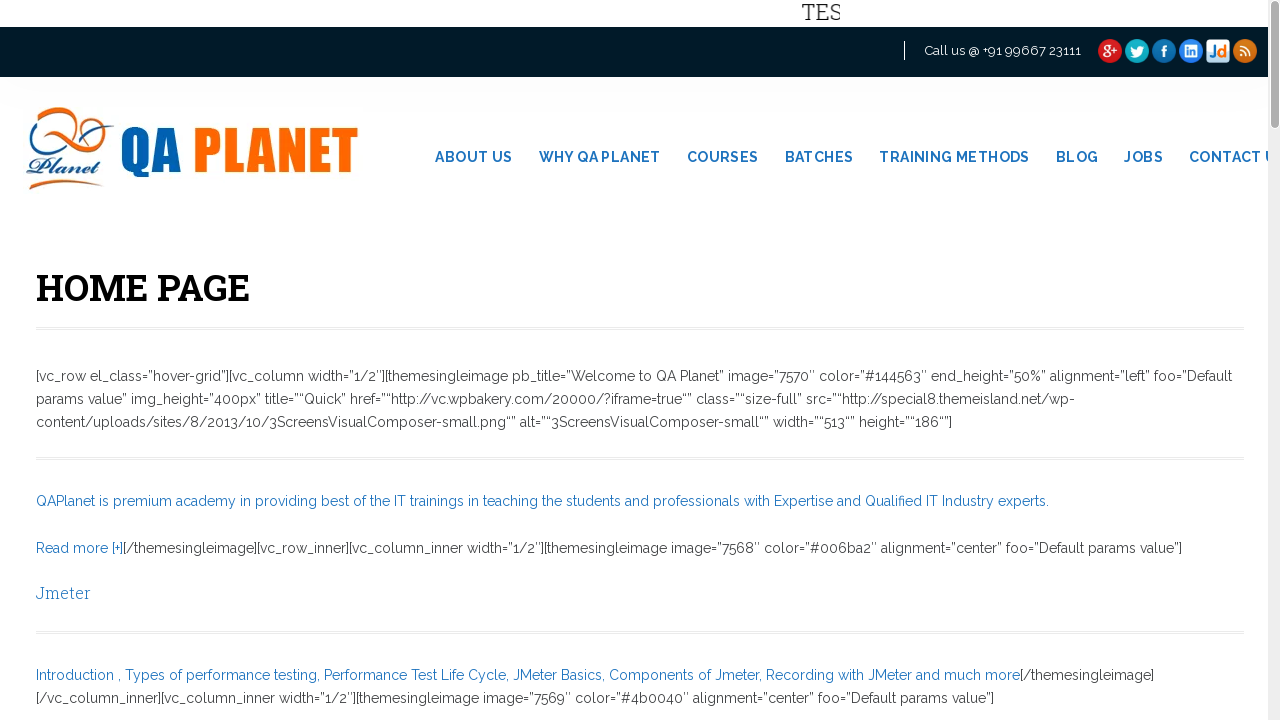

Maximized browser window to 1920x1080
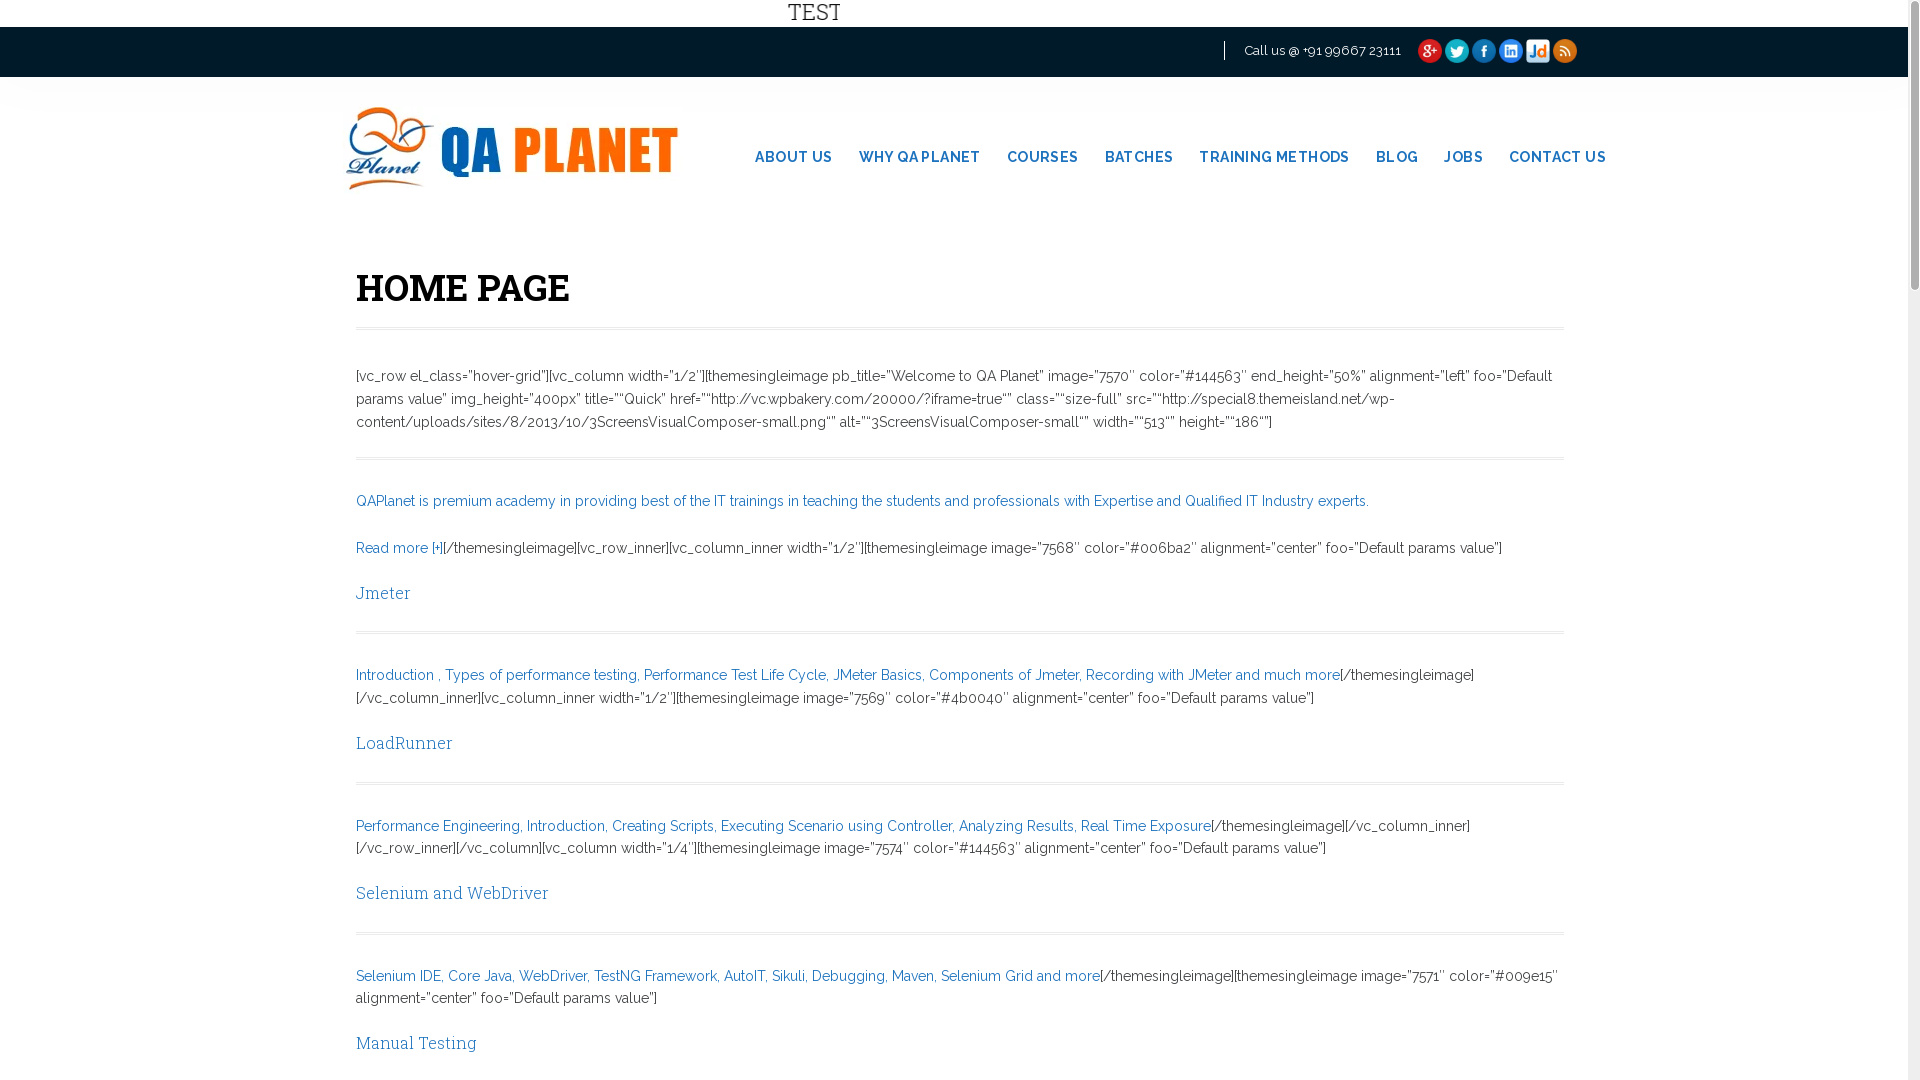

Page loaded - domcontentloaded state reached
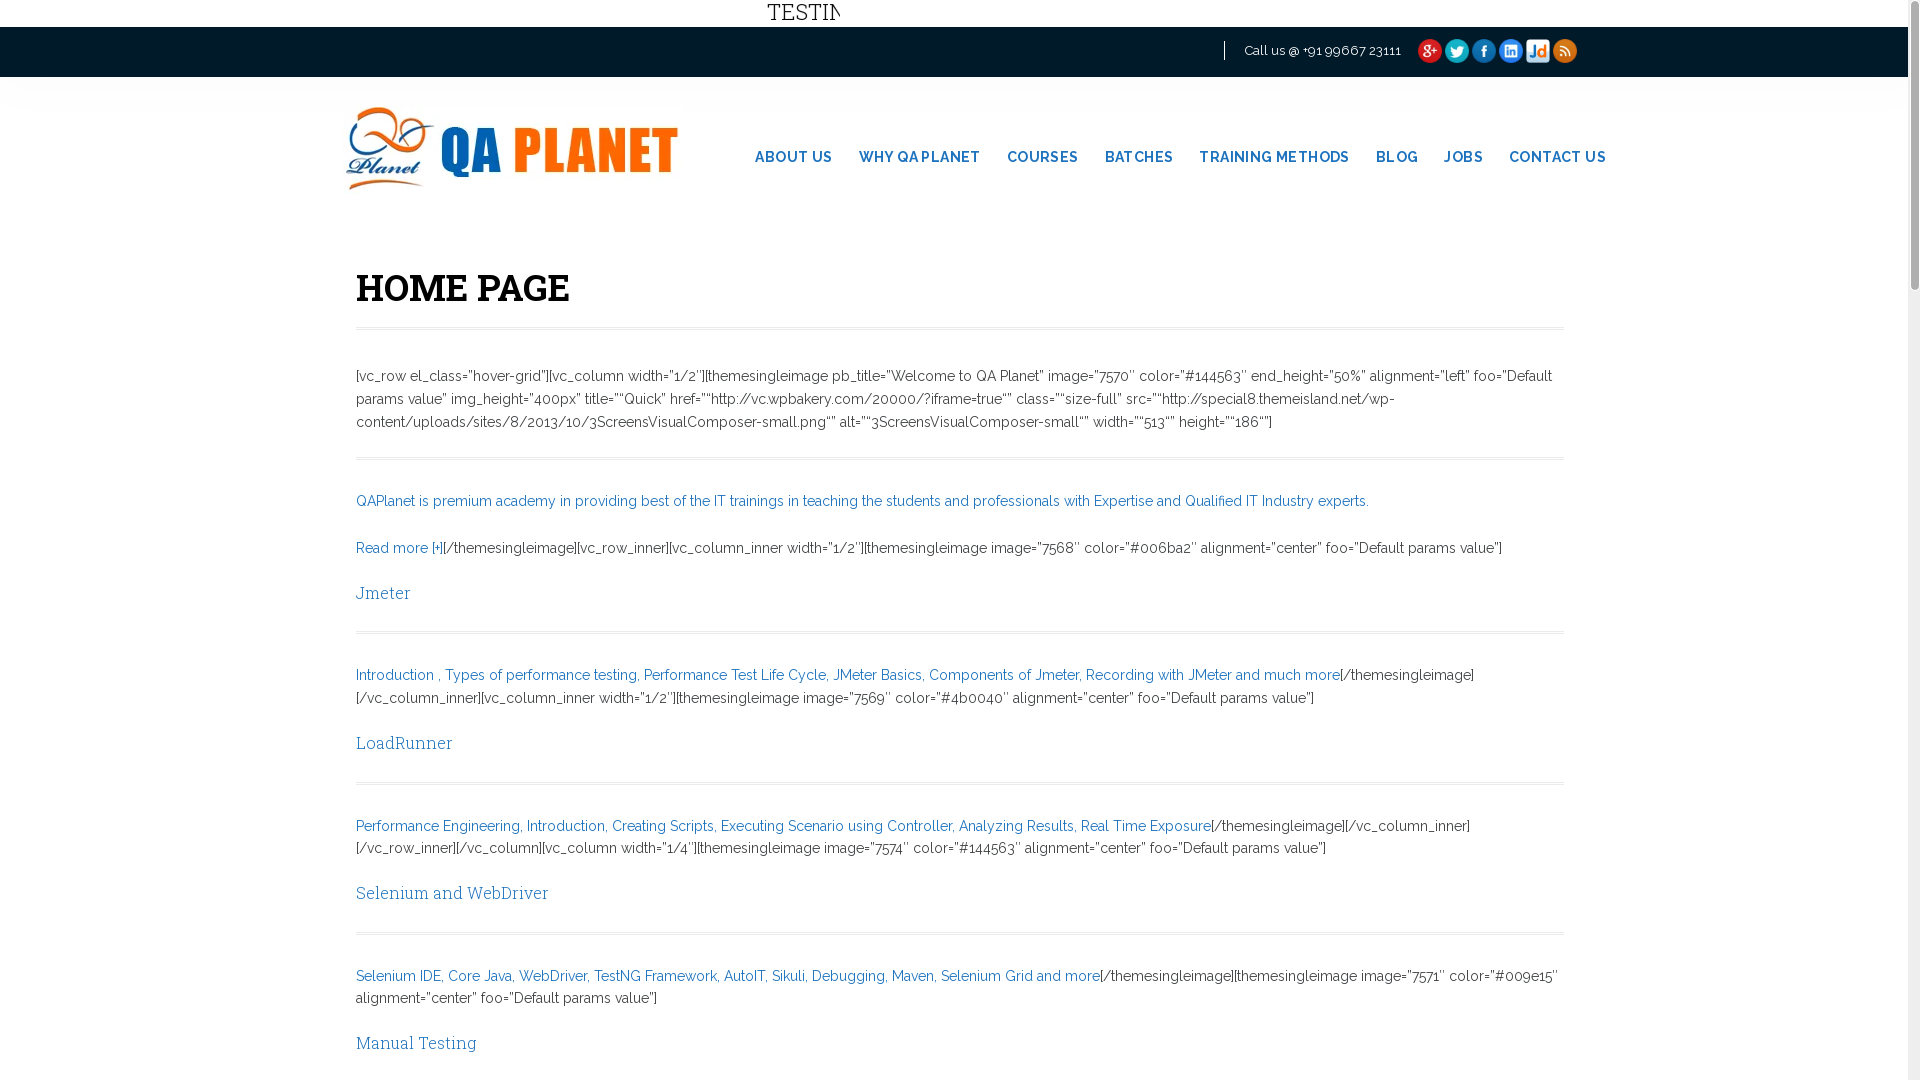

Retrieved page title: 'Best Training Institute for Testing Tools in Ameerpet, Hyderabad- QA Planet'
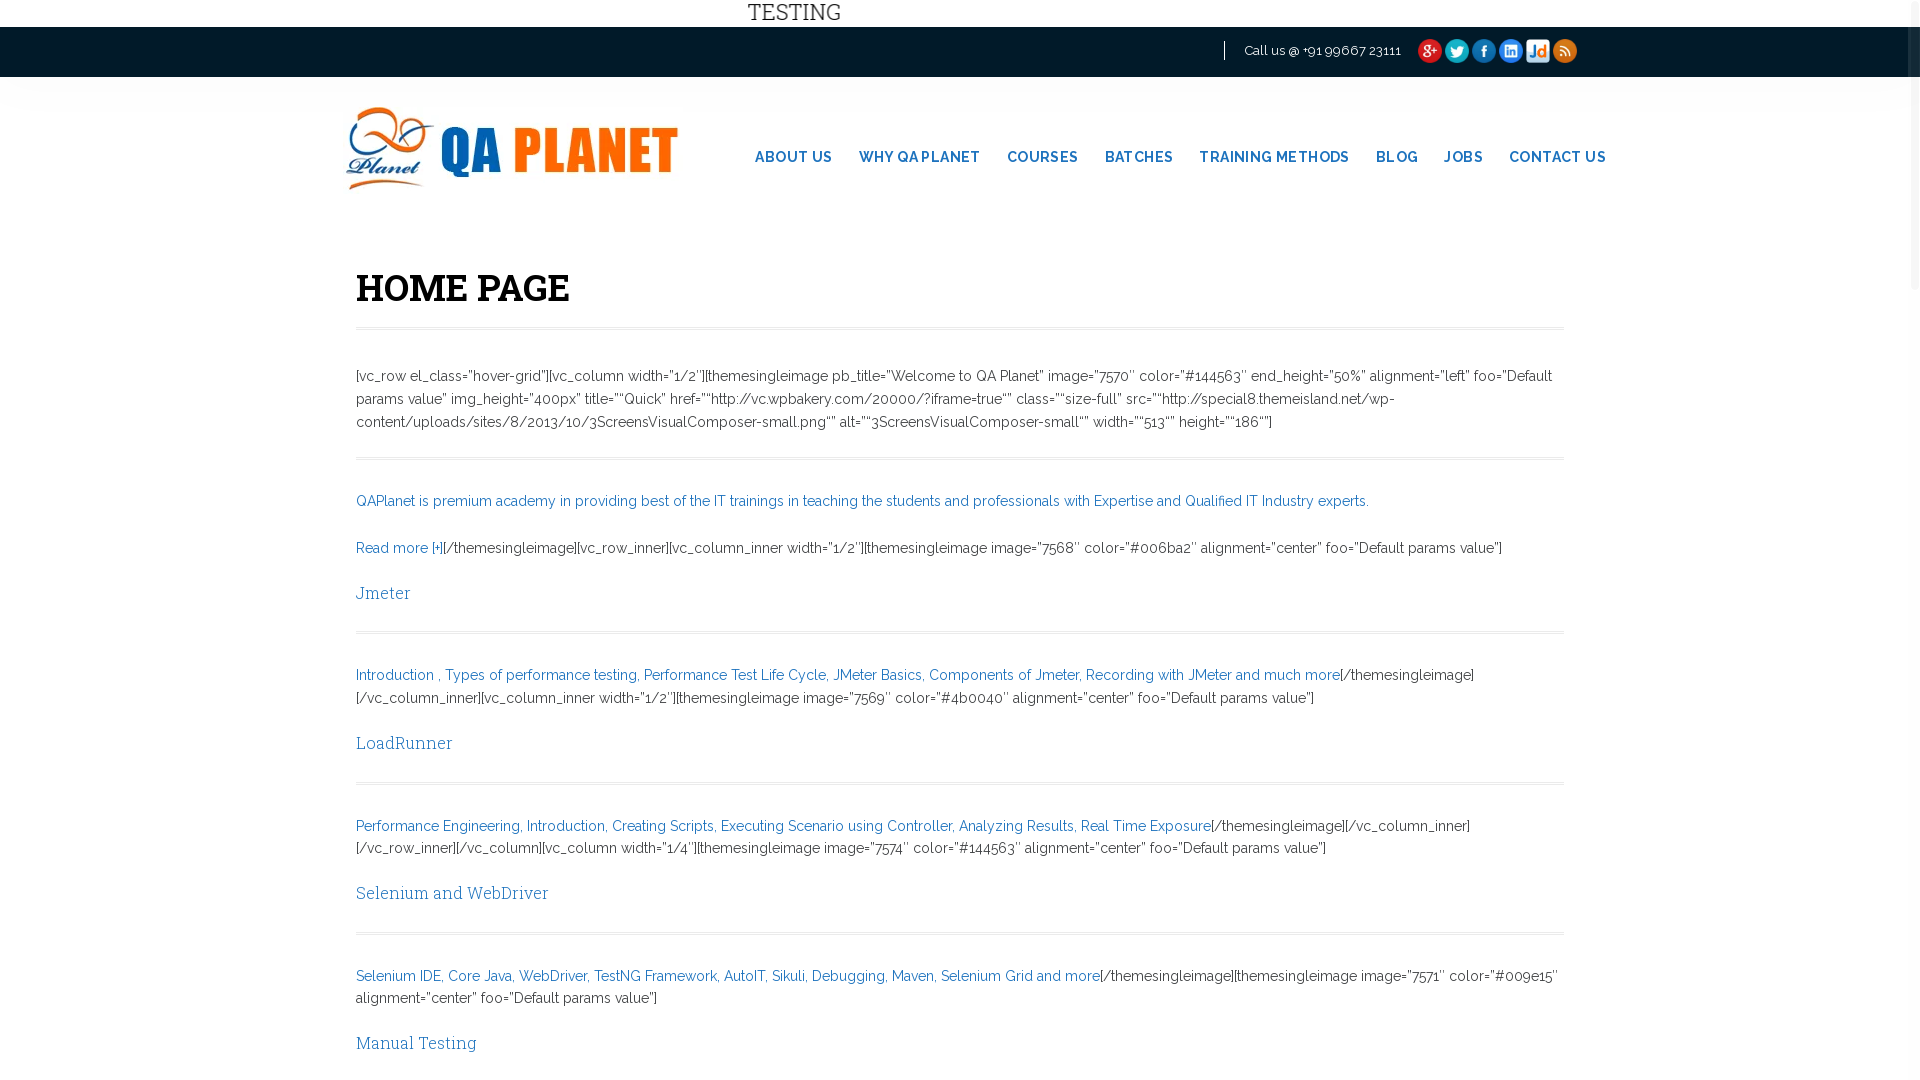

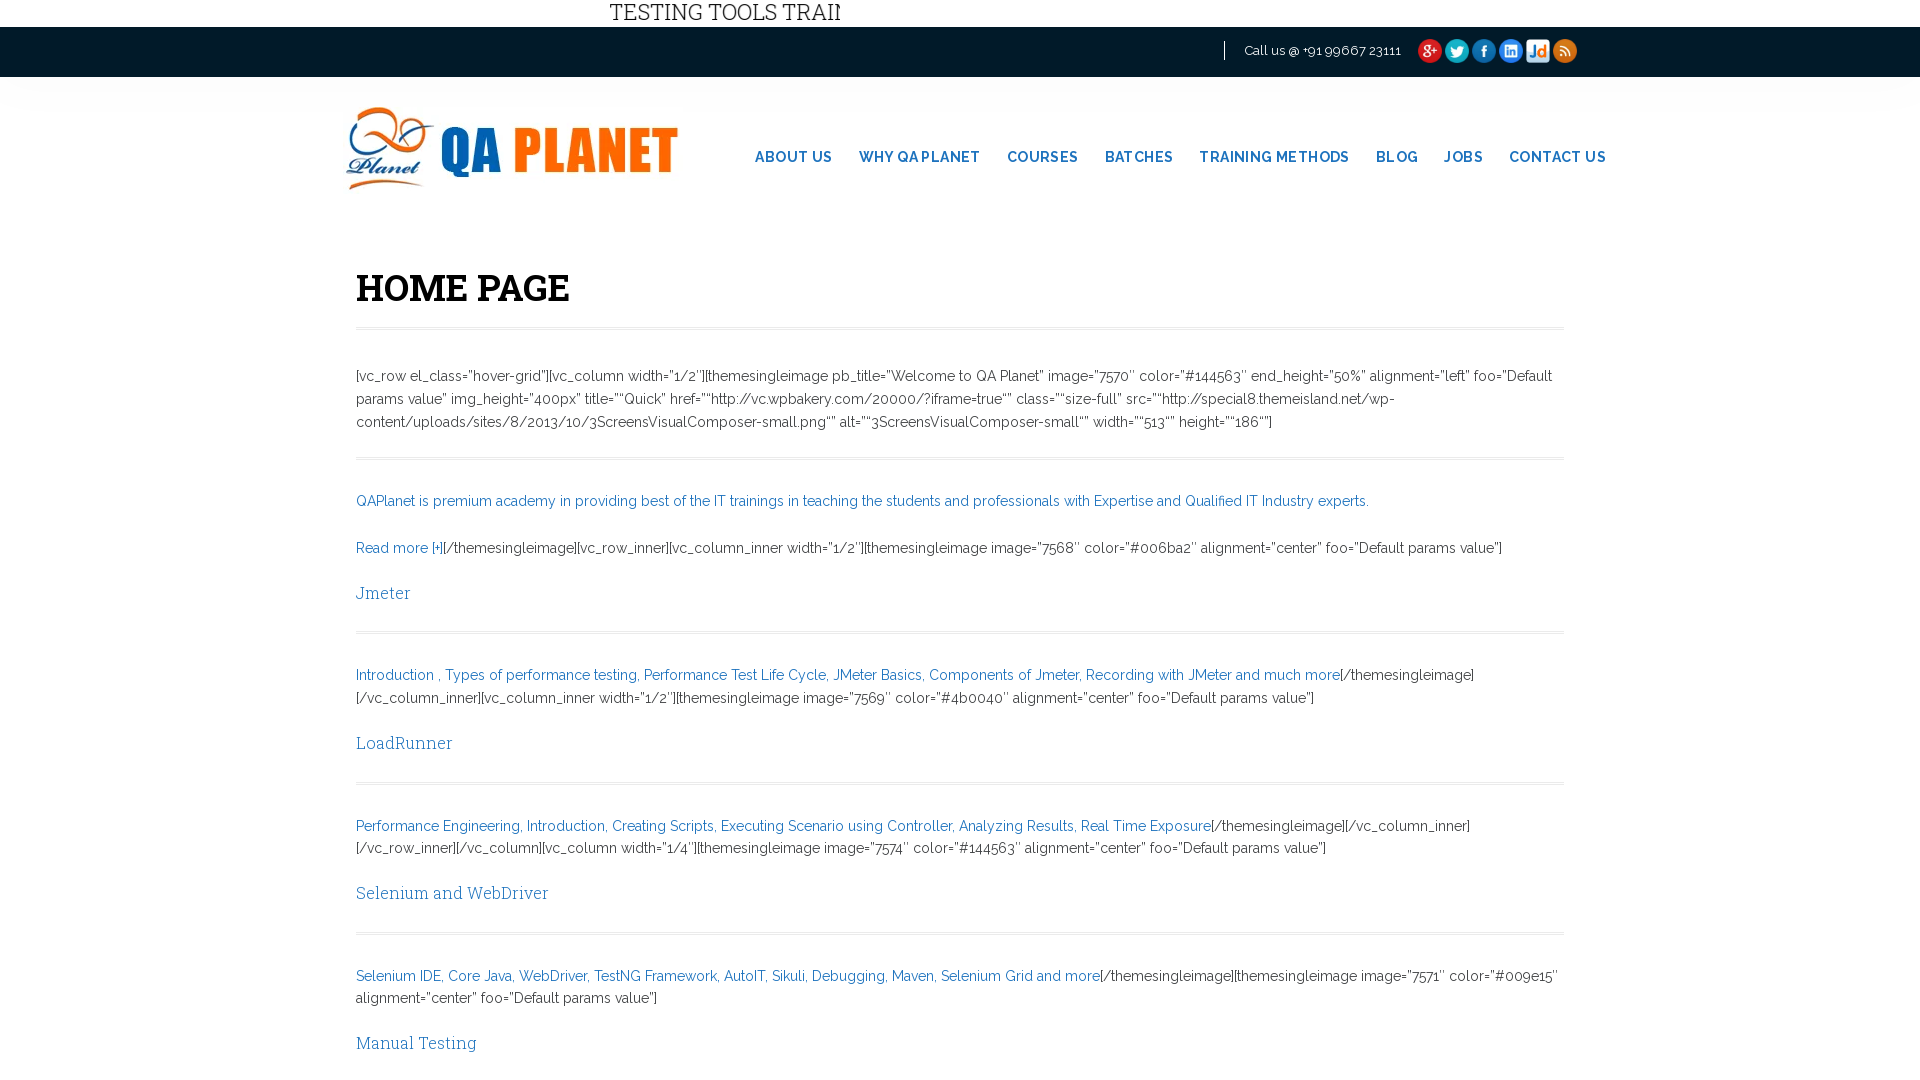